Tests a data types form by filling in personal information fields (name, address, city, country, job position, company) while intentionally leaving some fields empty (zip code, email, phone), then submitting the form to verify validation behavior.

Starting URL: https://bonigarcia.dev/selenium-webdriver-java/data-types.html

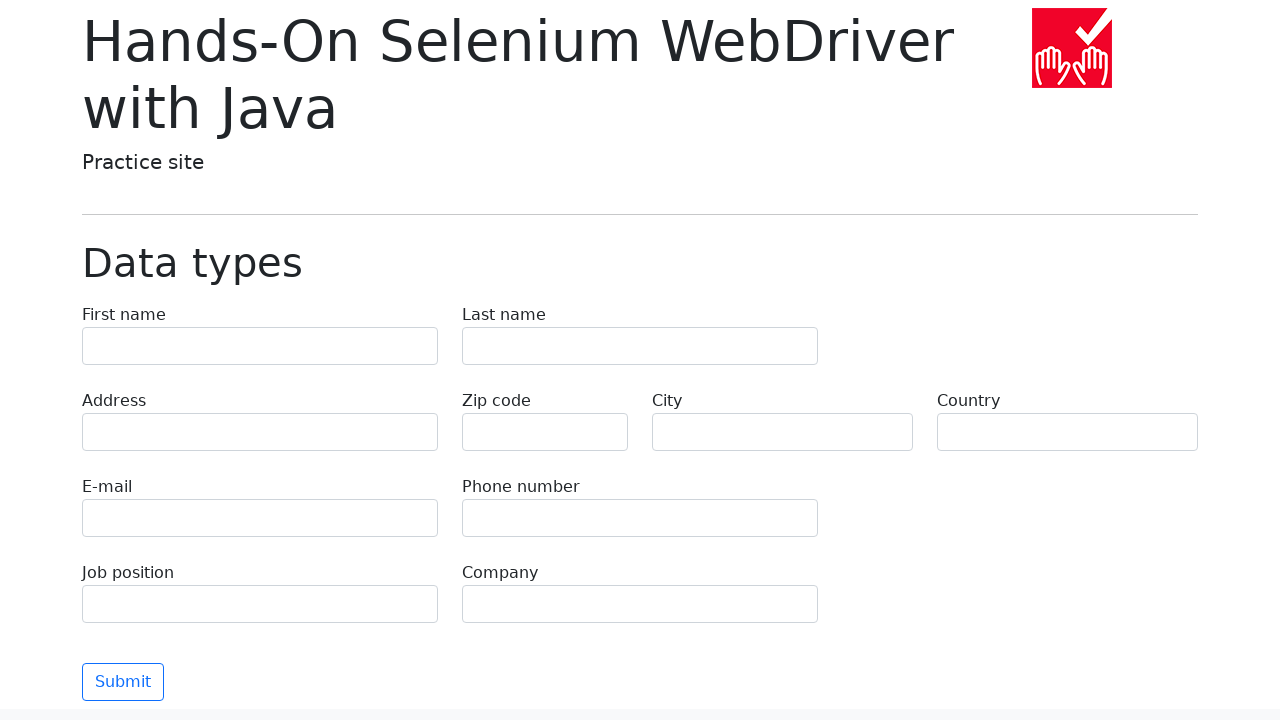

Filled first name field with 'Иван' on input[name='first-name']
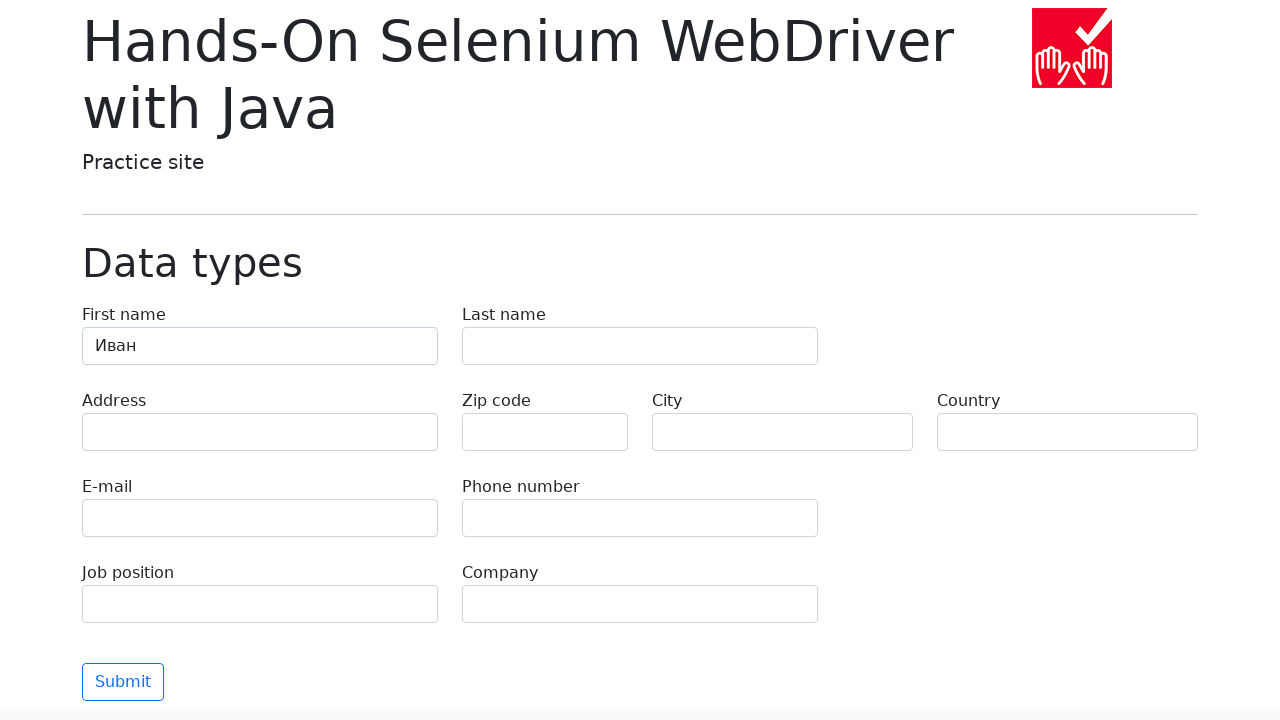

Filled last name field with 'Петров' on input[name='last-name']
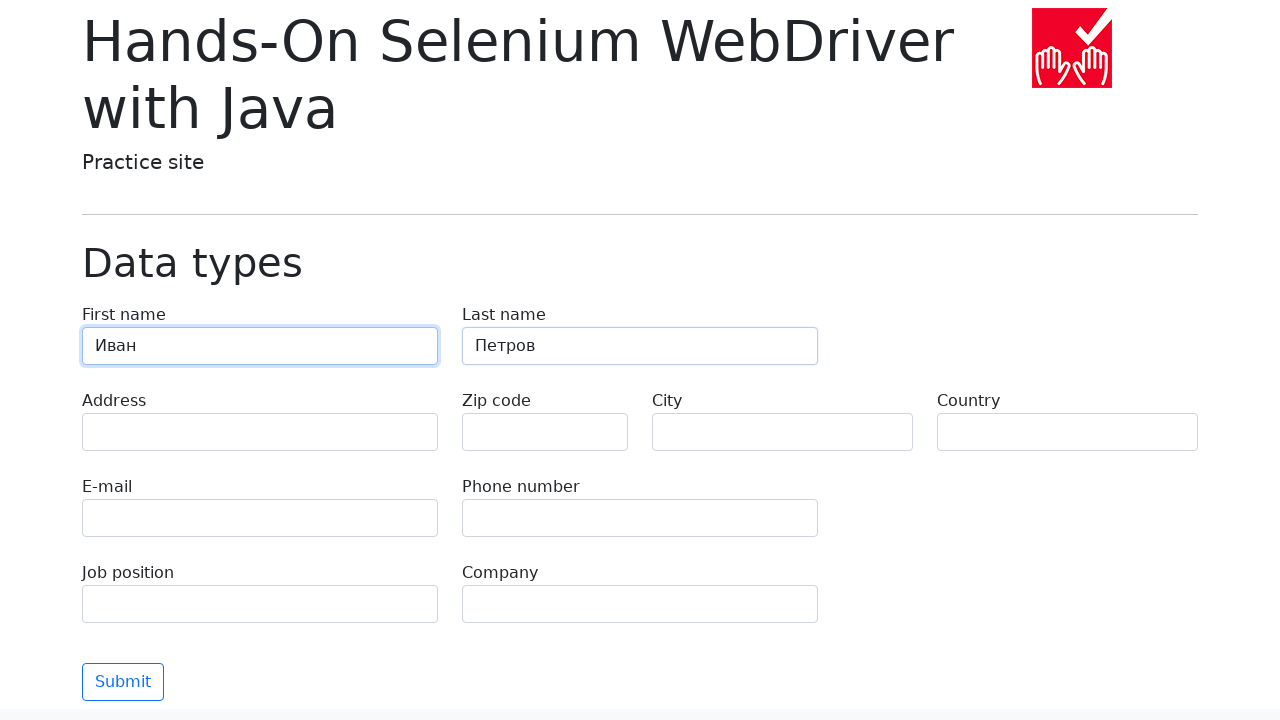

Filled address field with 'Ленина, 55-3' on input[name='address']
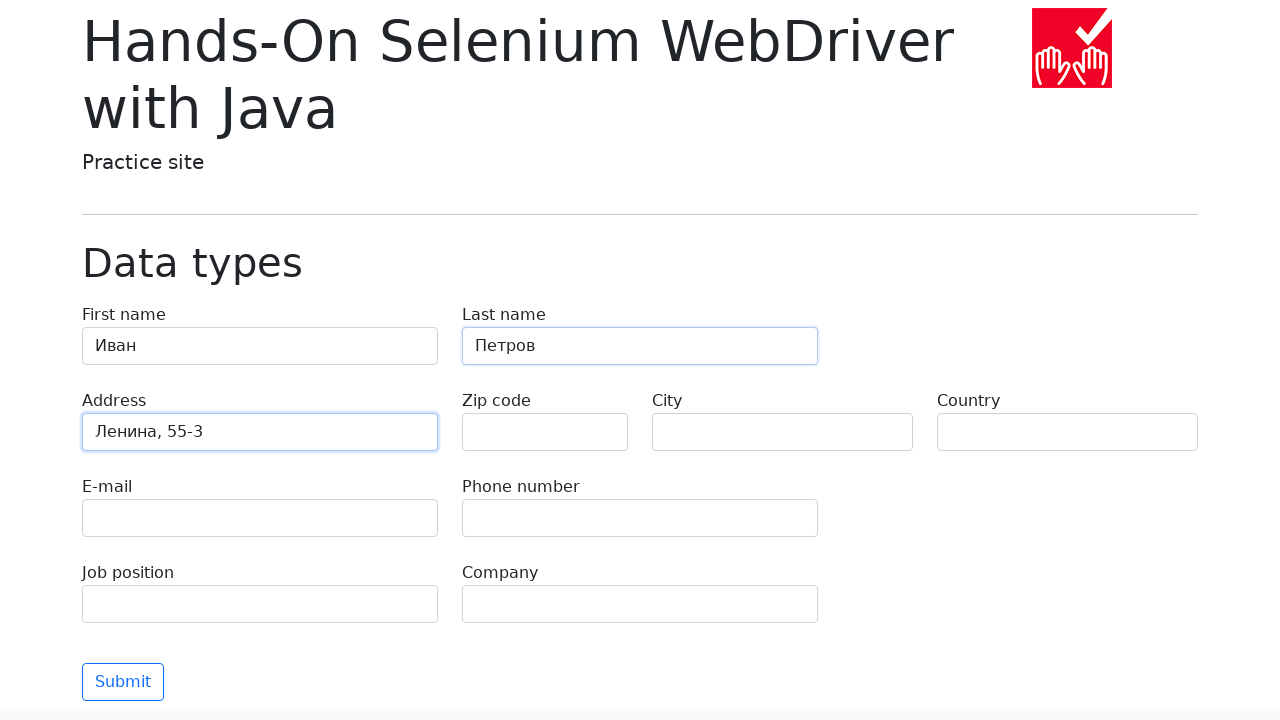

Filled city field with 'Москва' on input[name='city']
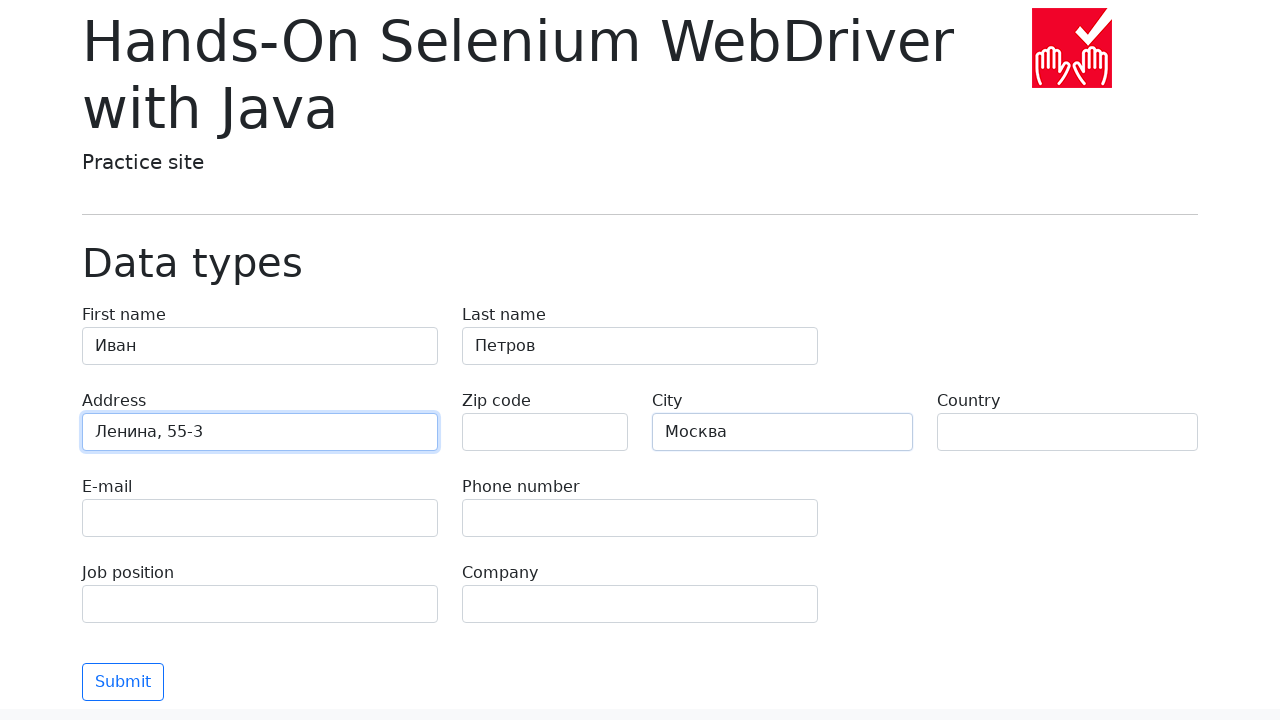

Filled country field with 'Россия' on input[name='country']
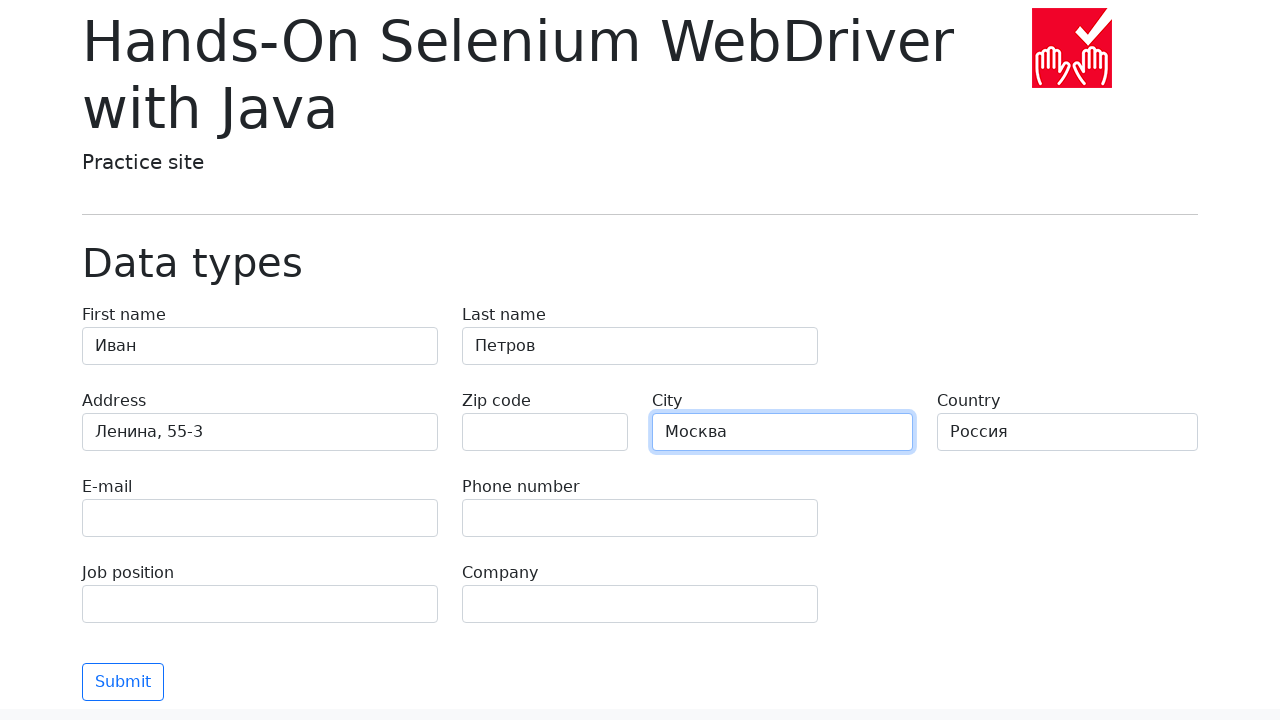

Filled job position field with 'QA' on input[name='job-position']
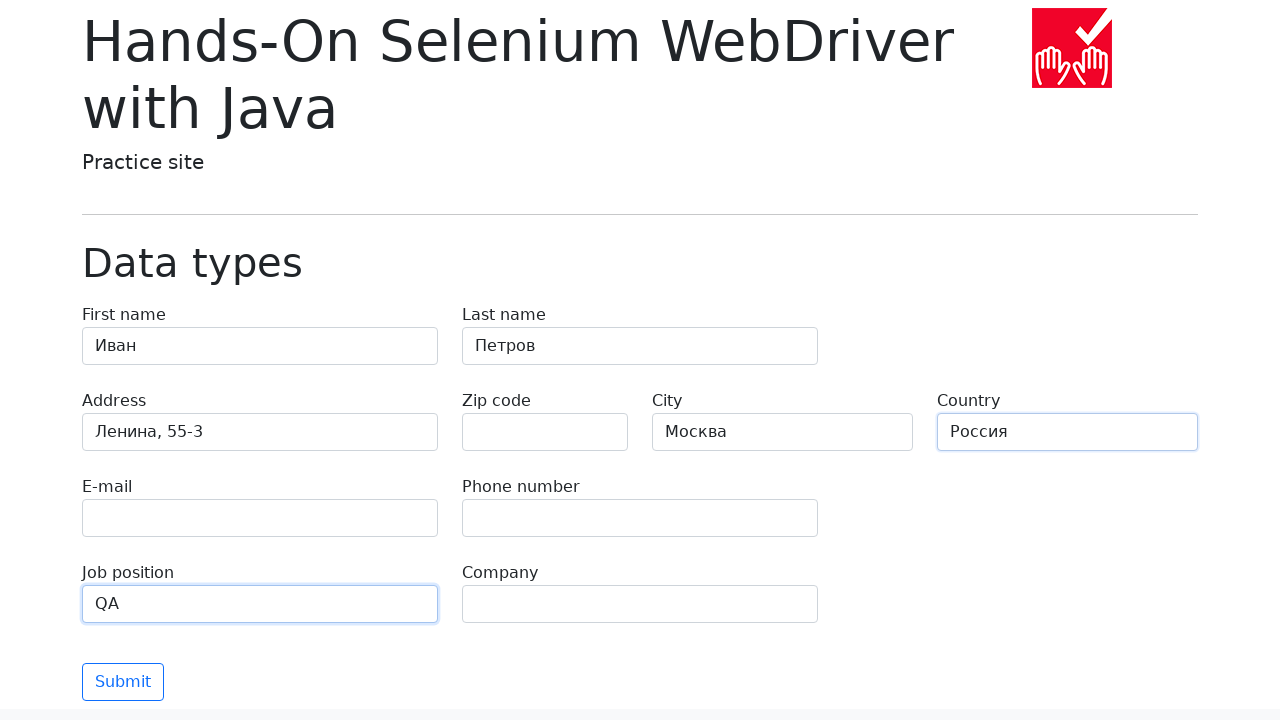

Filled company field with 'Merion' on input[name='company']
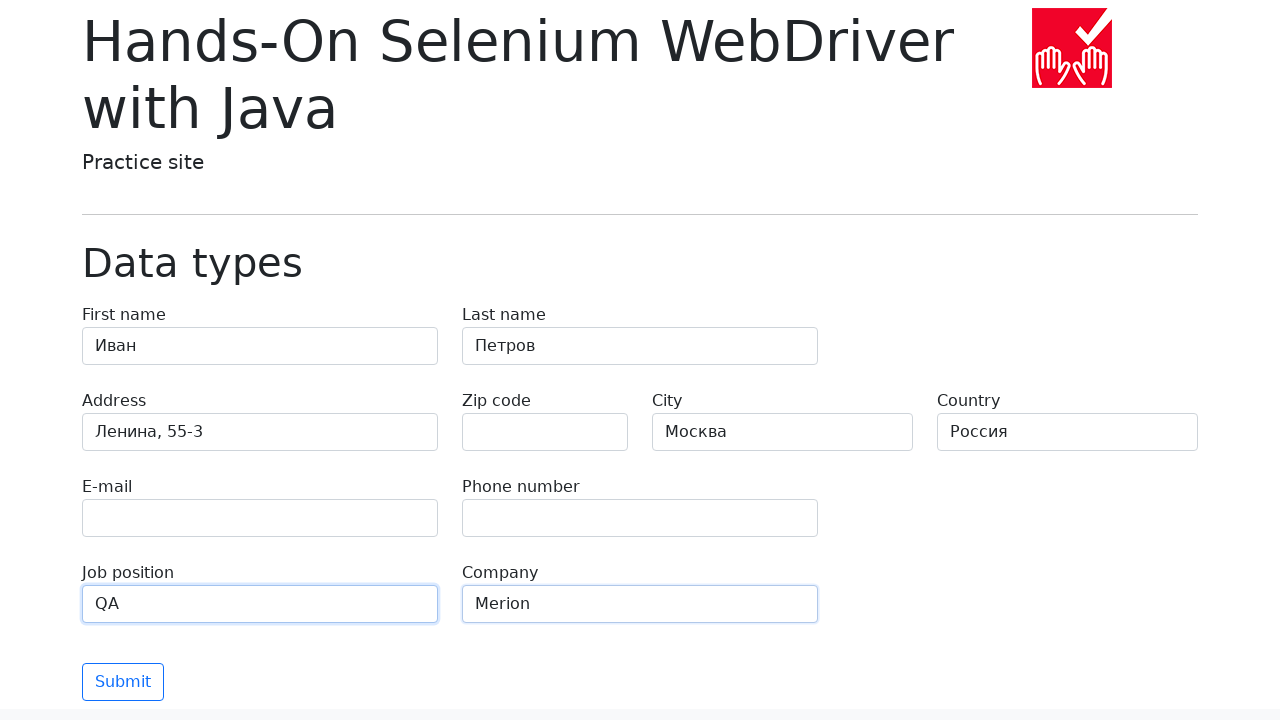

Clicked submit button to submit the form at (123, 682) on .btn-outline-primary
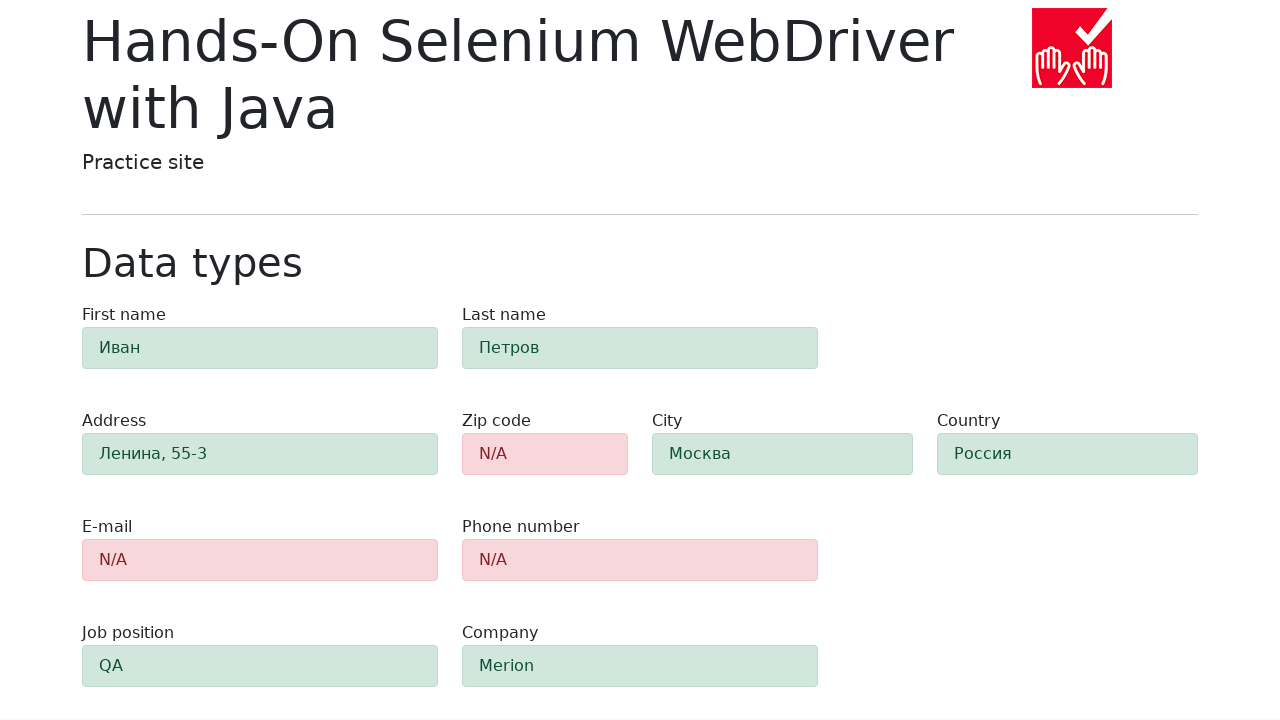

Form validation completed and zip-code field is visible
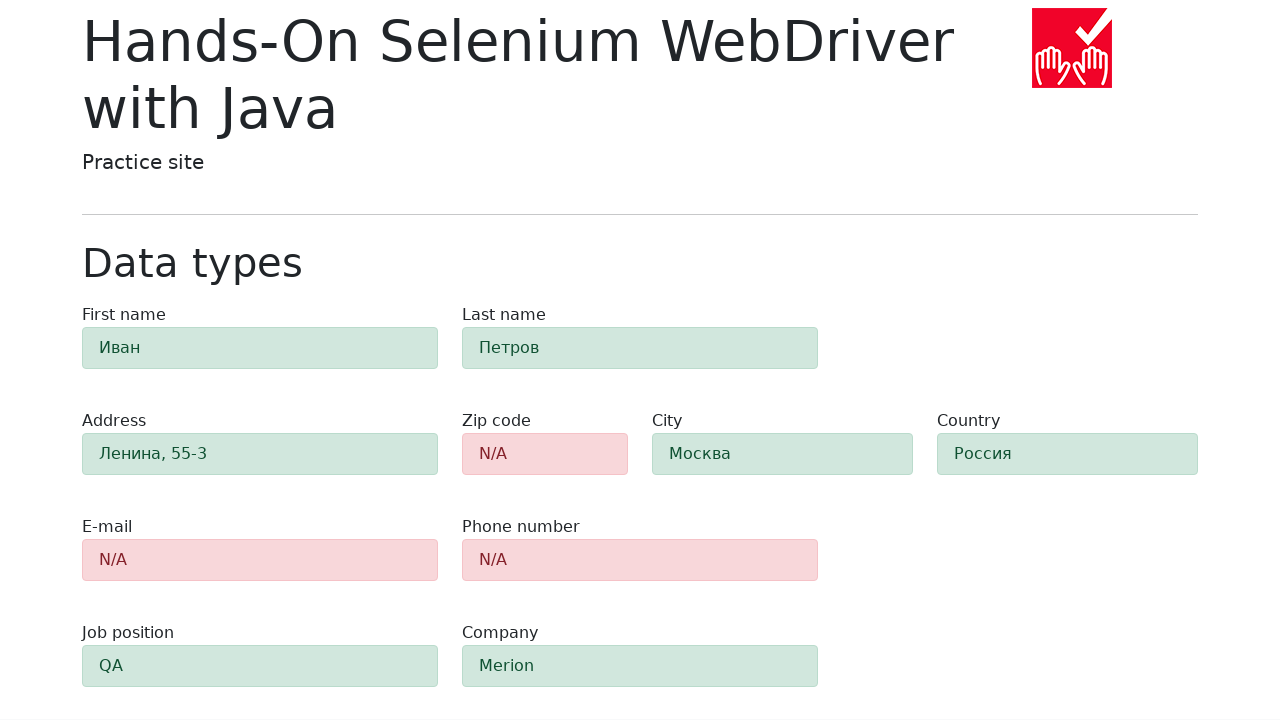

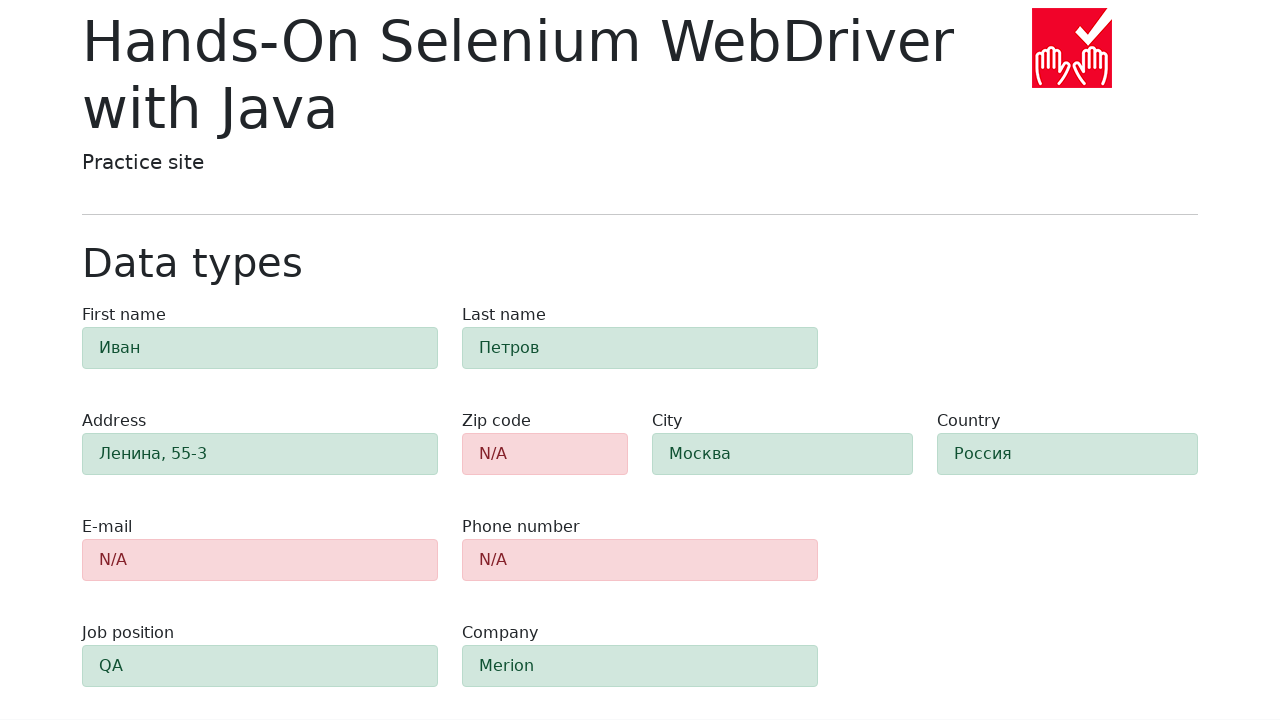